Tests checkbox and radio button selection by clicking them and verifying their selected state, then deselecting the checkbox

Starting URL: https://automationfc.github.io/basic-form/index.html

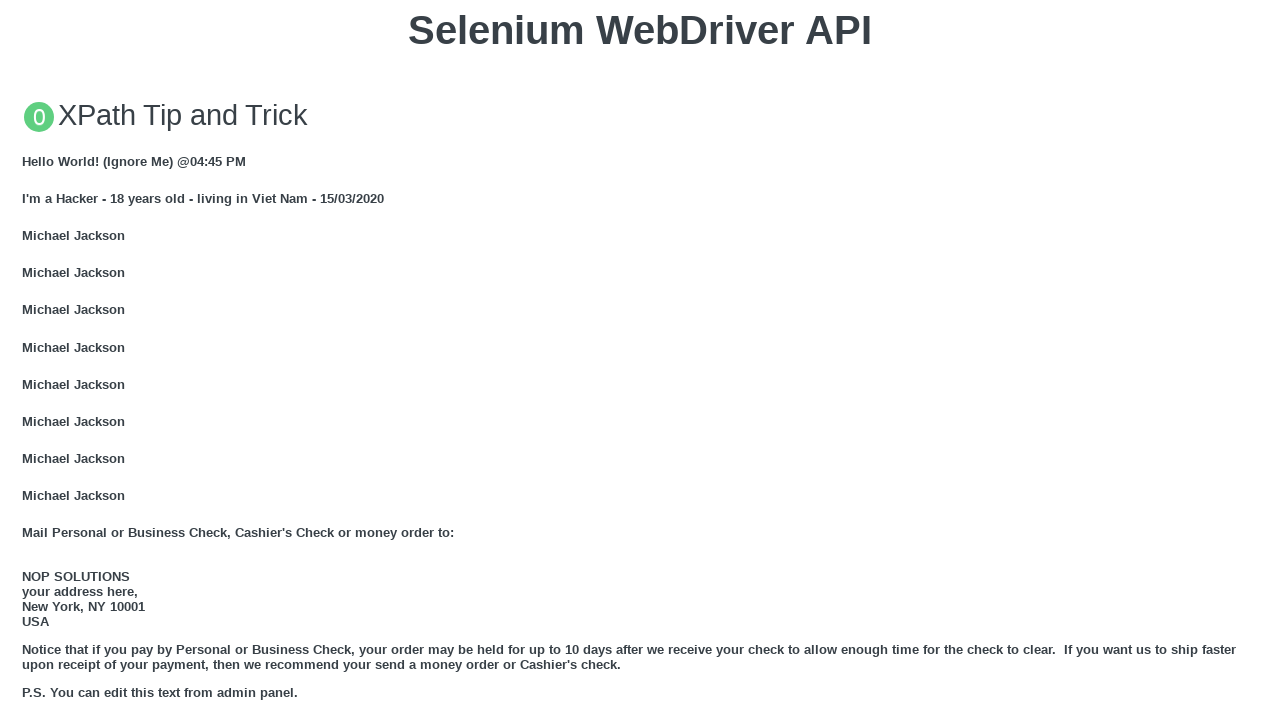

Clicked 'Under 18' radio button at (28, 360) on #under_18
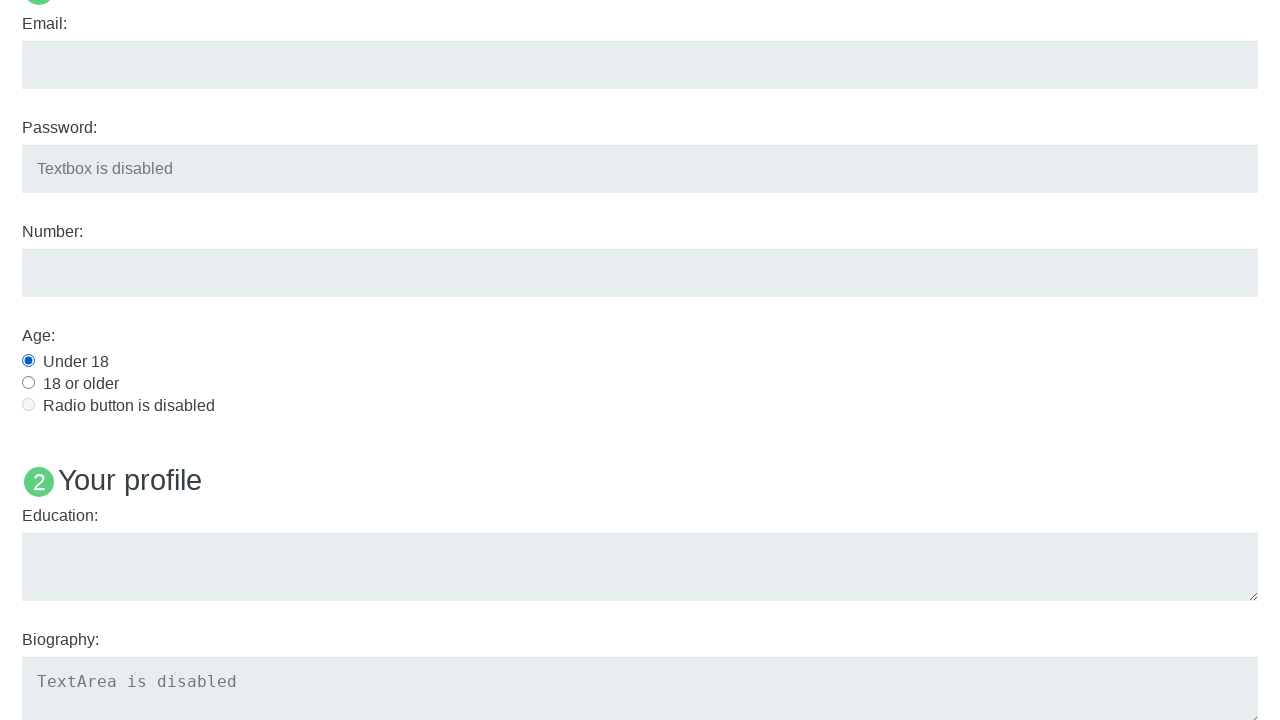

Clicked Java checkbox to select it at (28, 361) on #java
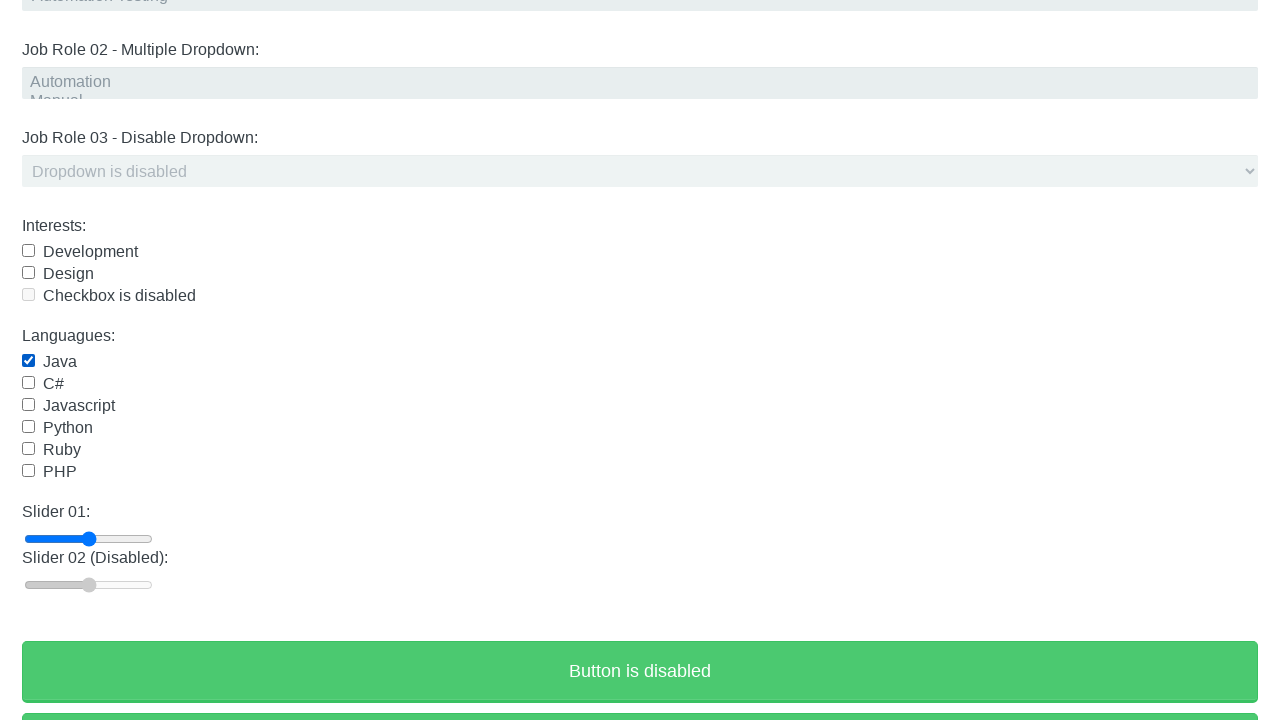

Verified 'Under 18' radio button is selected
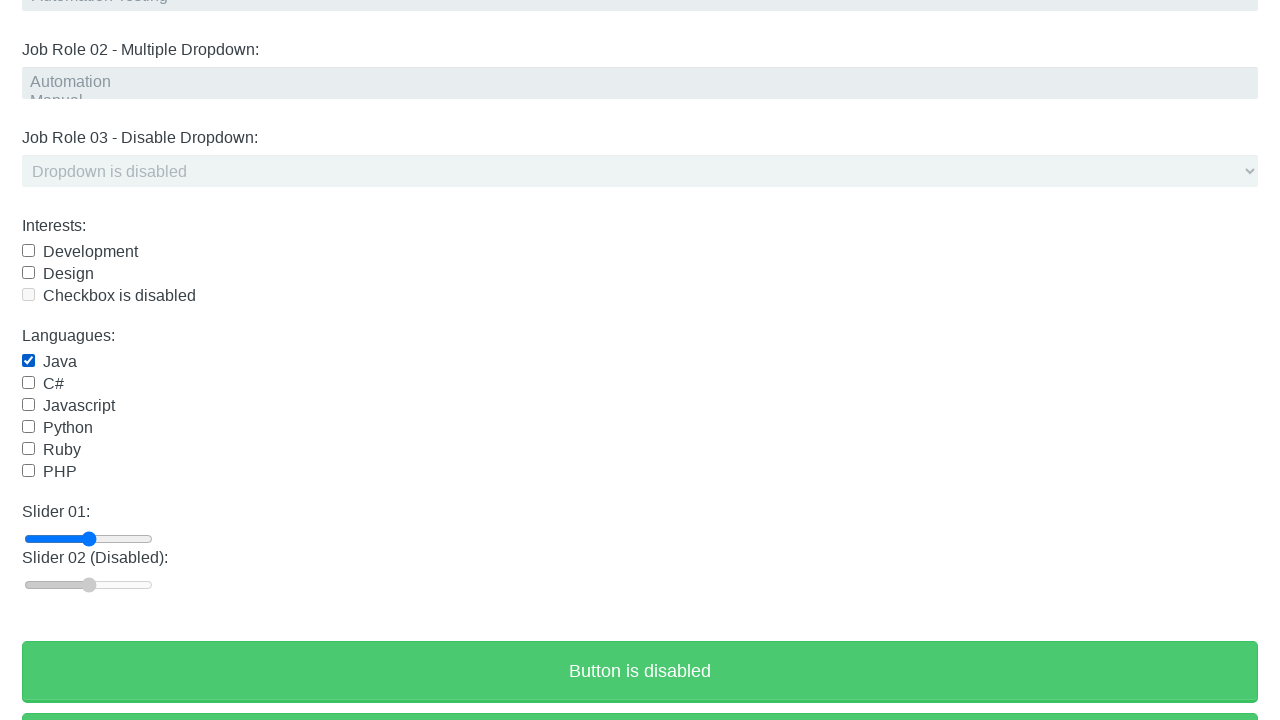

Verified Java checkbox is selected
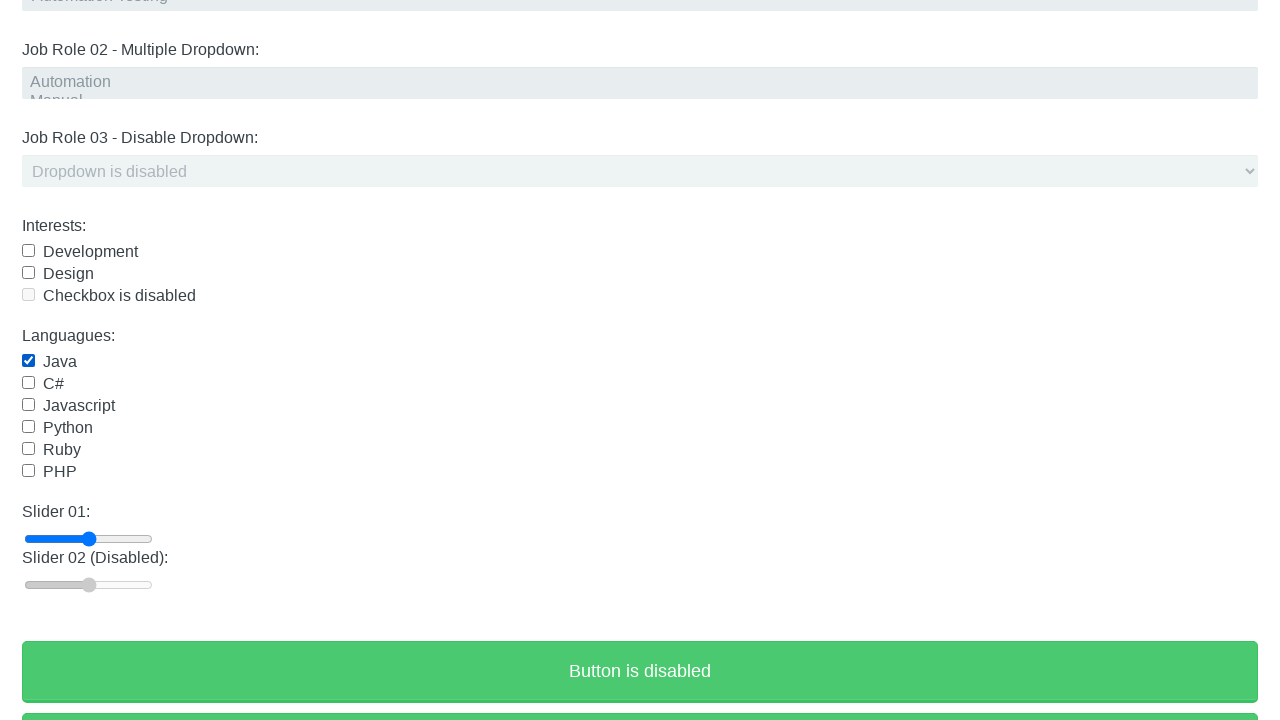

Clicked Java checkbox to deselect it at (28, 361) on #java
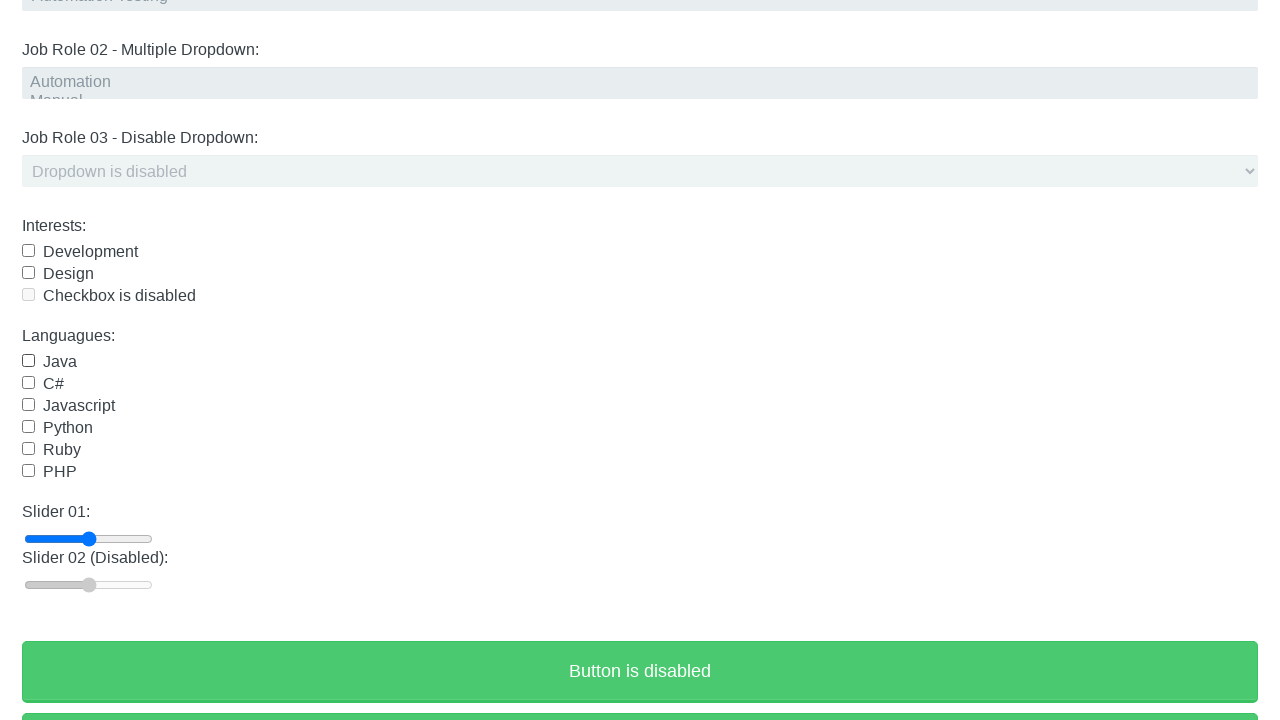

Verified Java checkbox is deselected
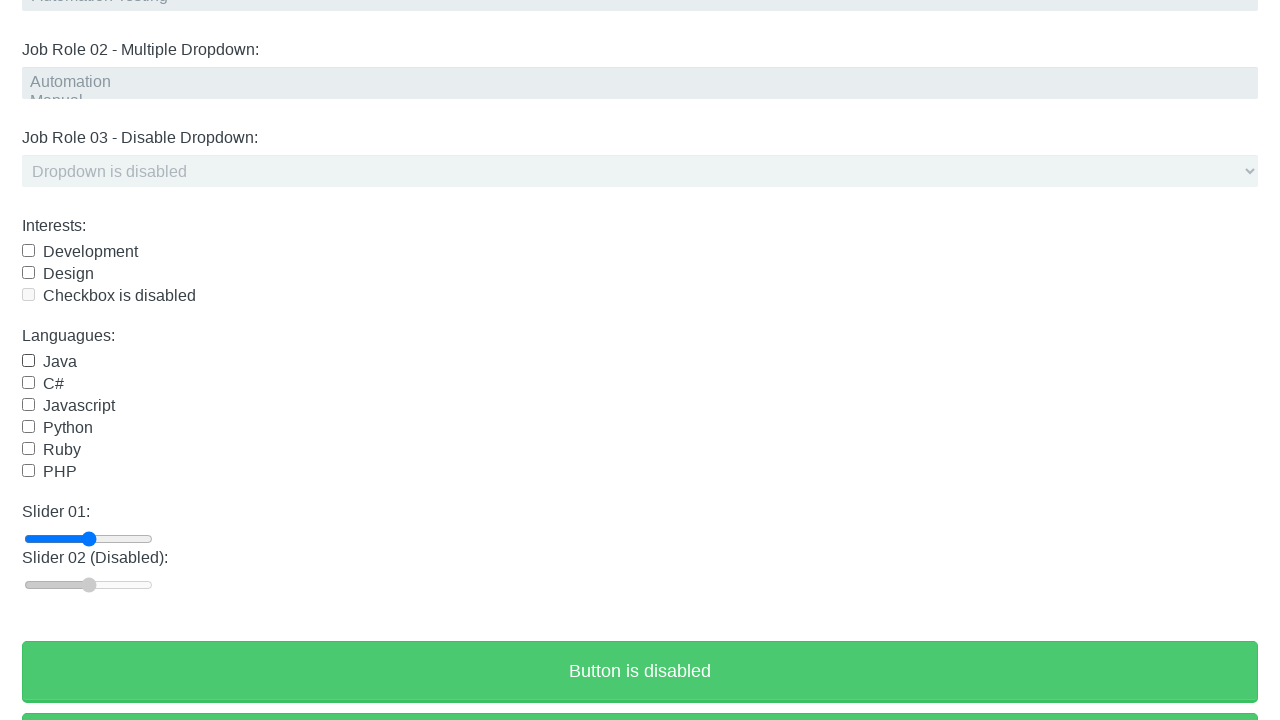

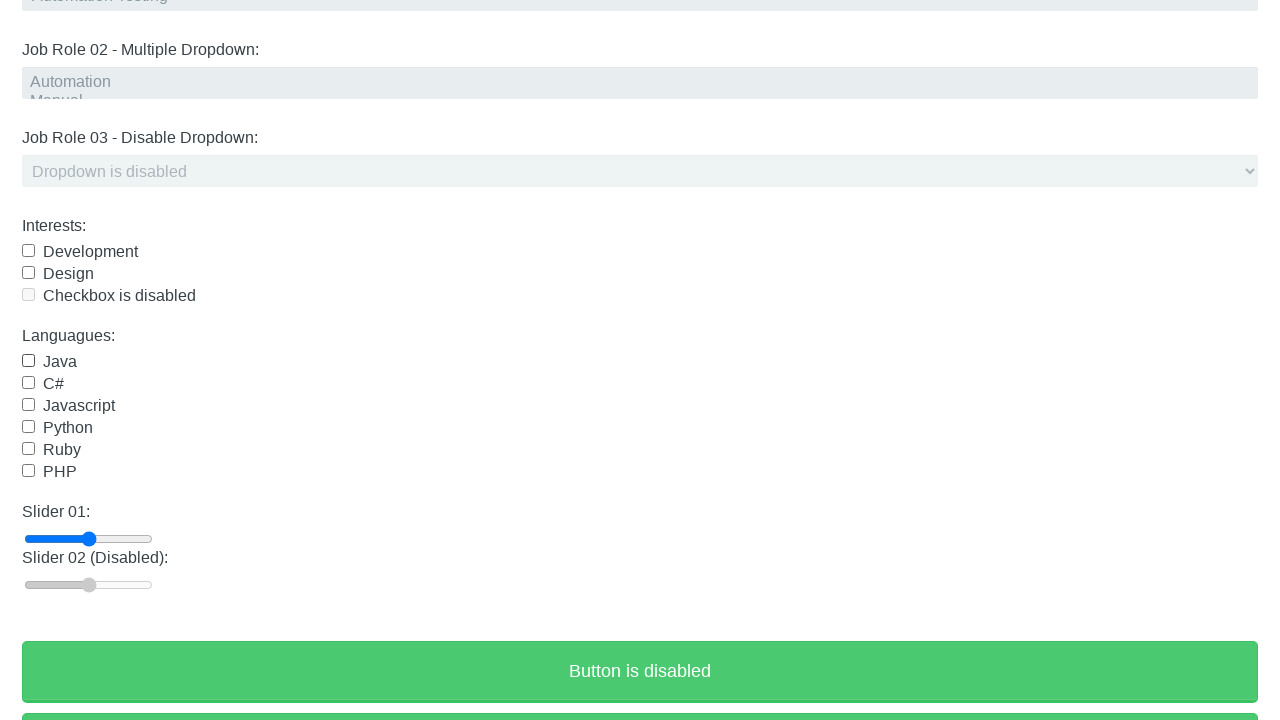